Tests file download functionality by navigating to a download page, clicking the first download link, and verifying that a file was downloaded and is not empty.

Starting URL: http://the-internet.herokuapp.com/download

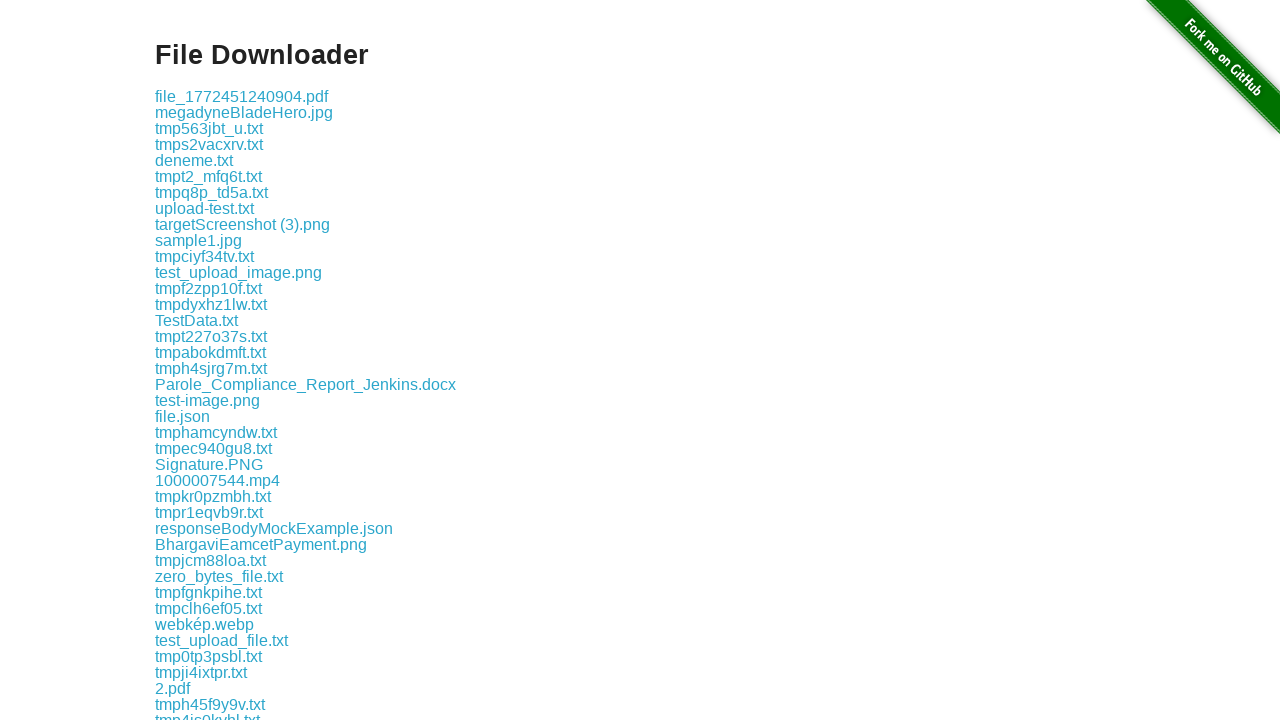

Navigated to download page
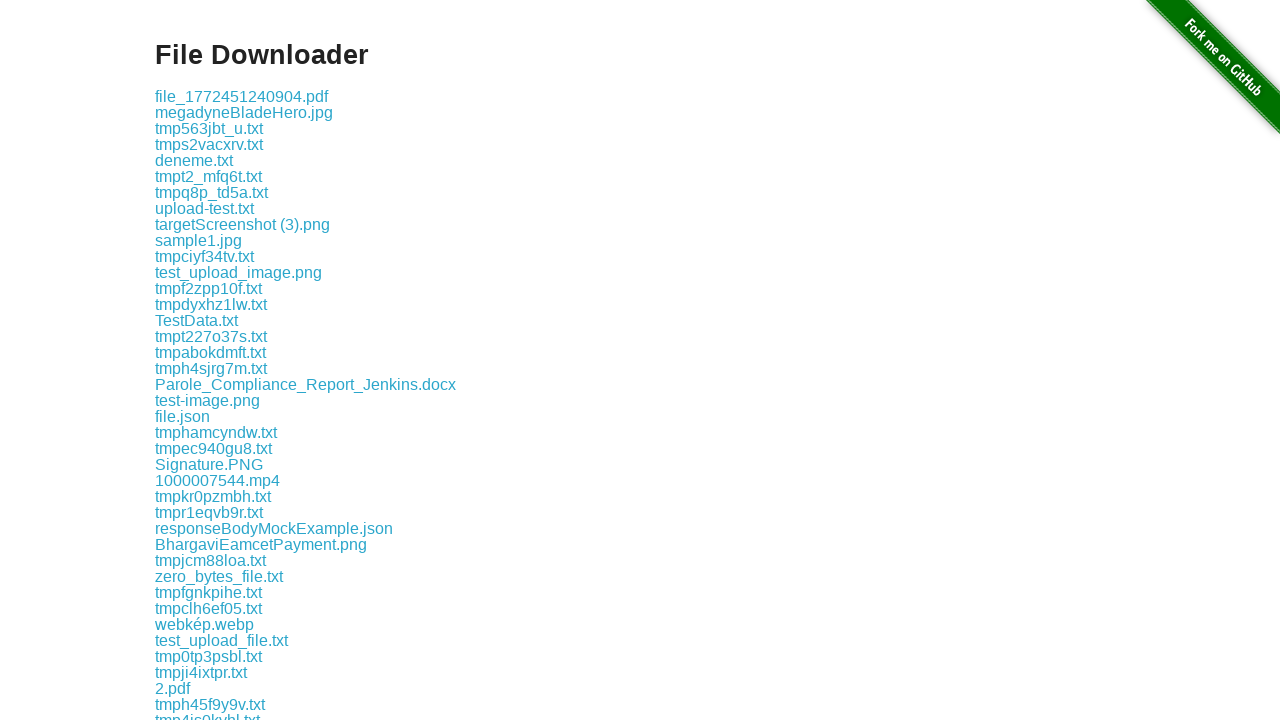

Located first download link
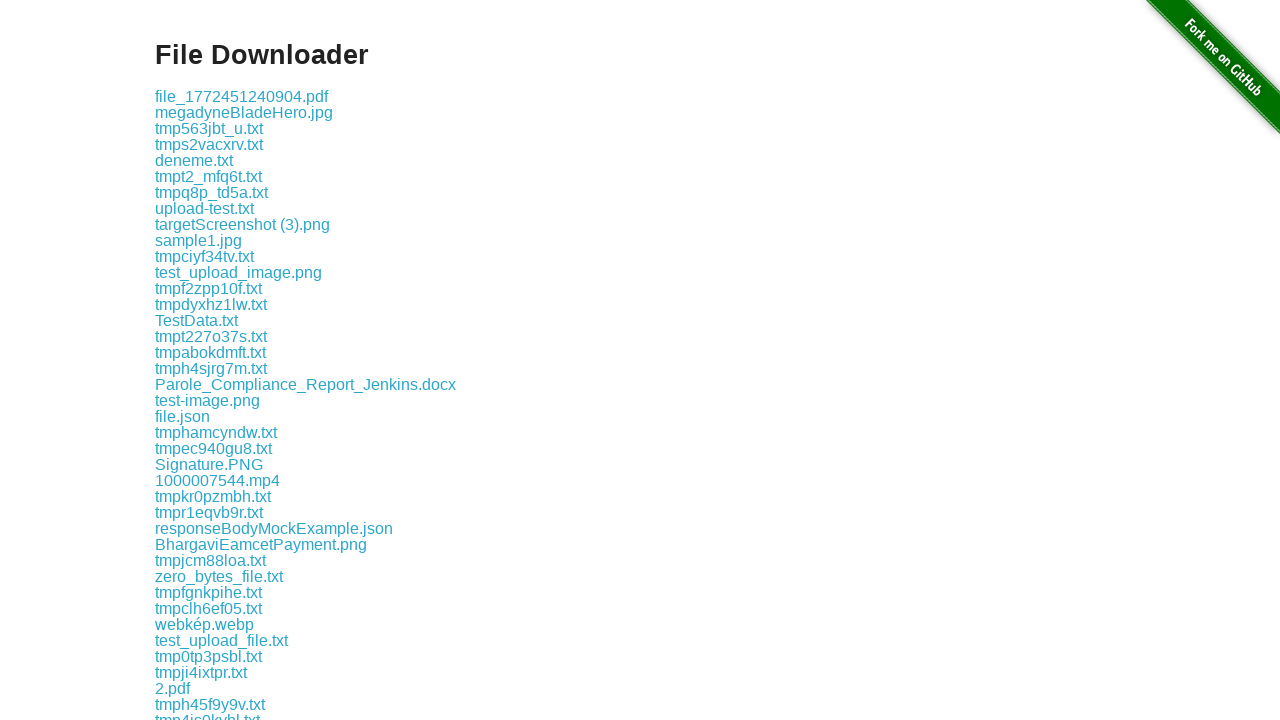

Clicked first download link at (242, 96) on .example a >> nth=0
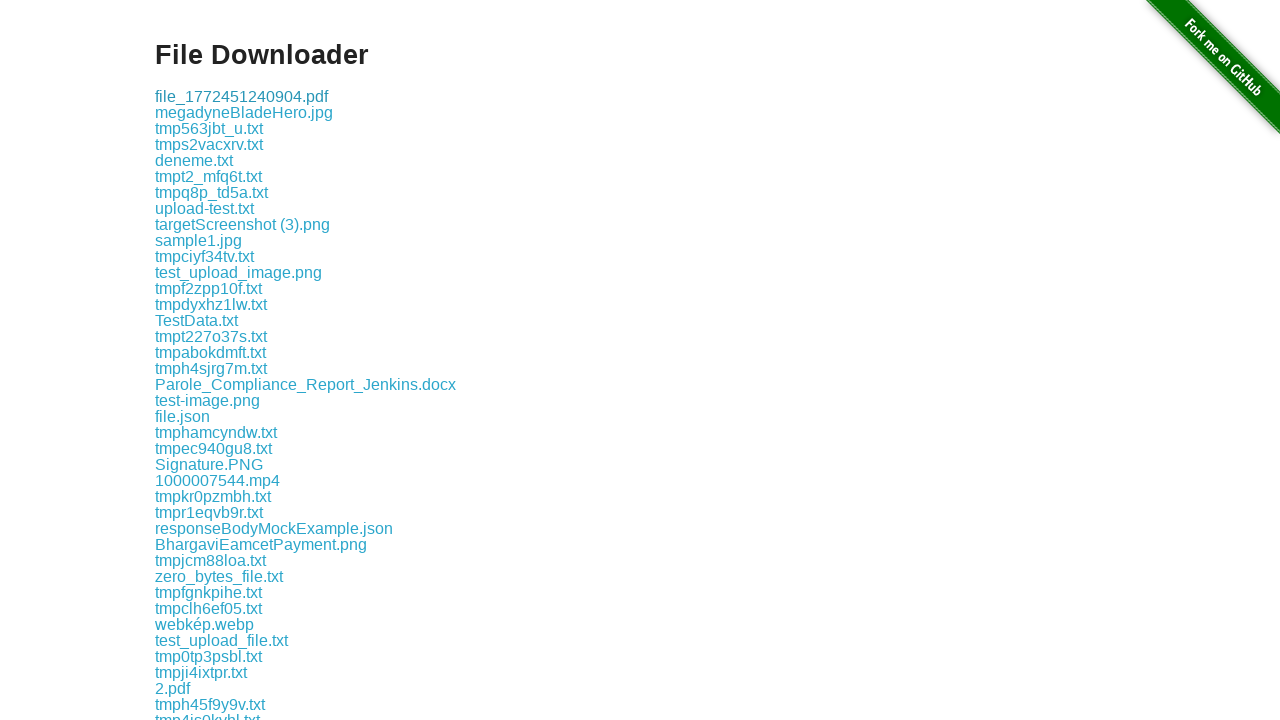

Waited 1 second for download to complete
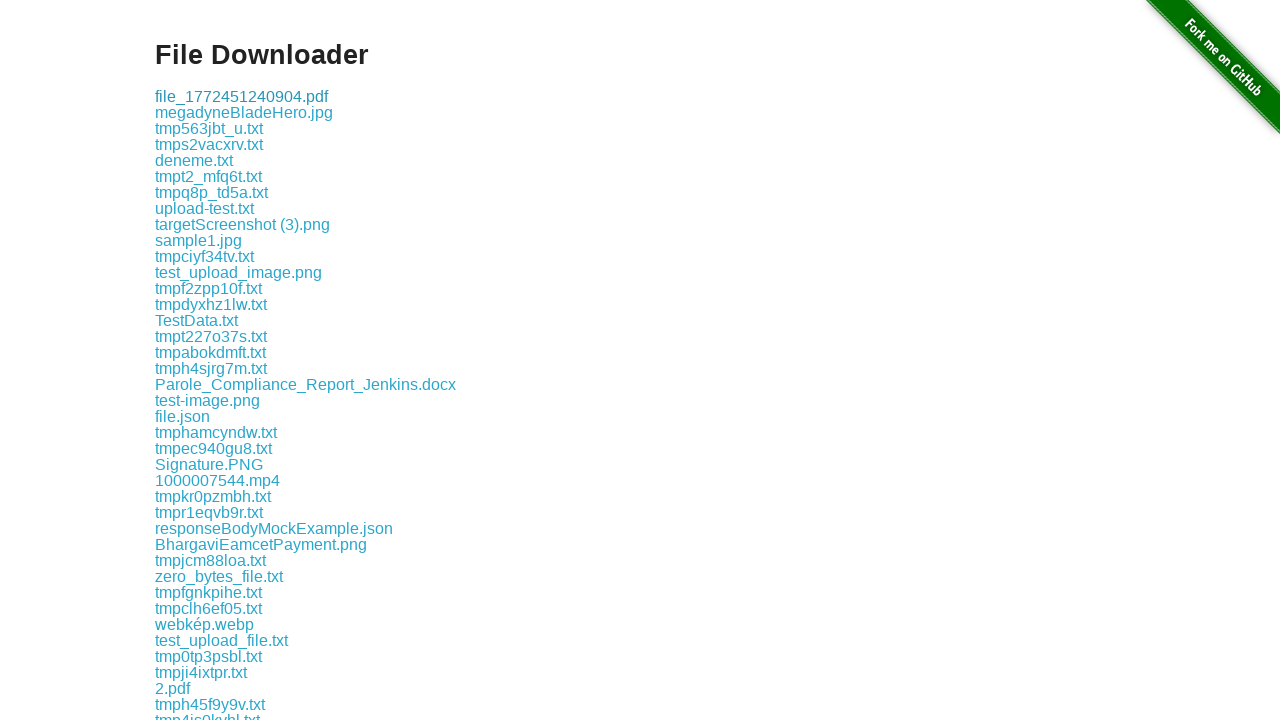

Verified download link element still present on page
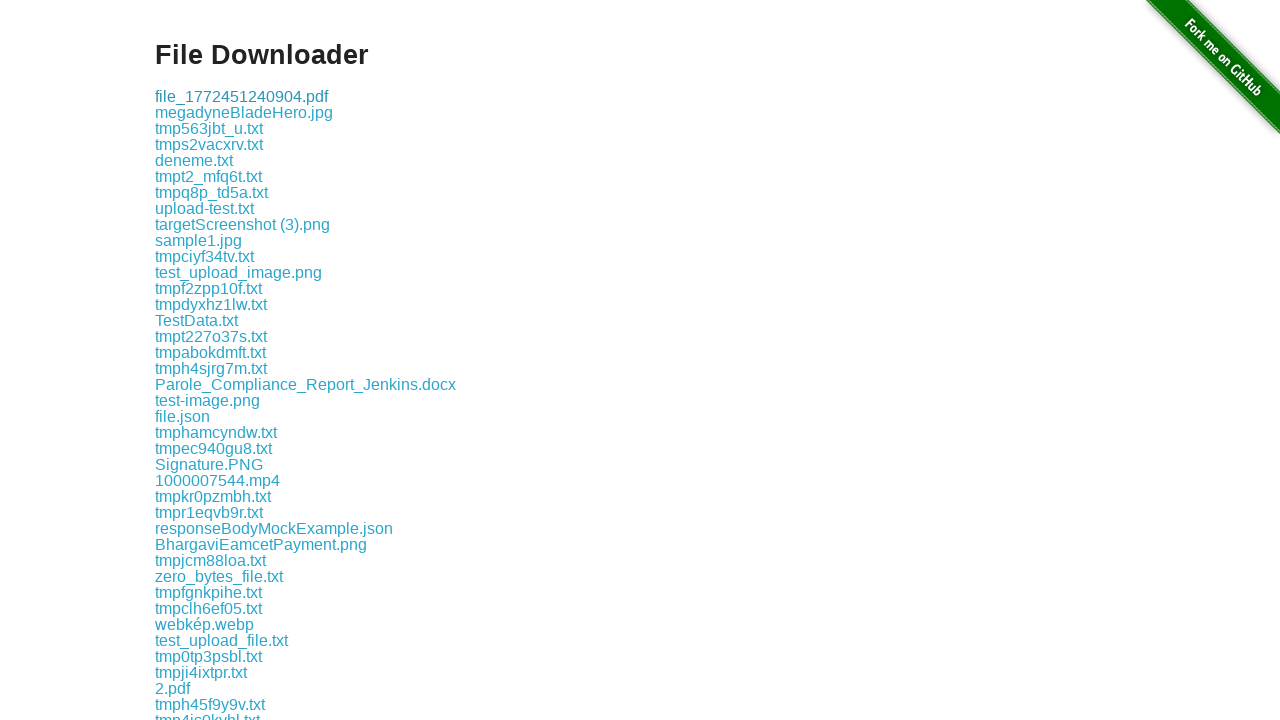

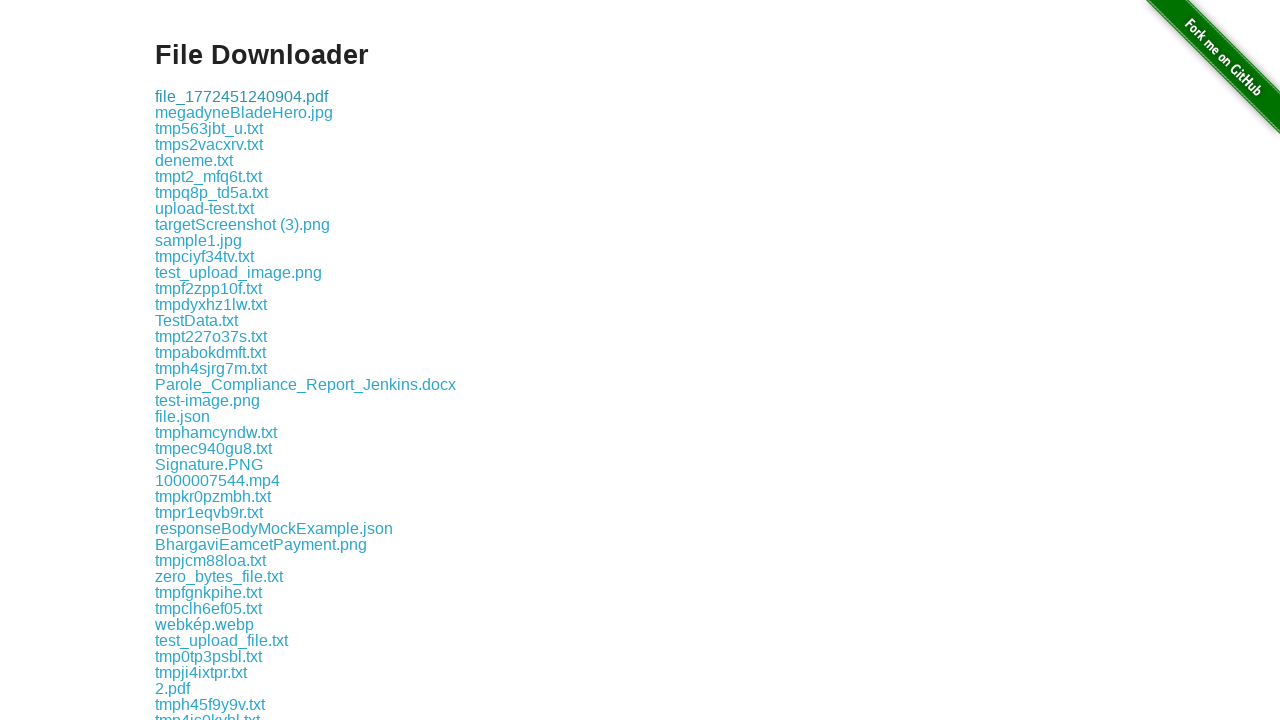